Tests jQuery UI drag and drop functionality by dragging an element and dropping it onto a target element within an iframe

Starting URL: https://jqueryui.com/droppable/

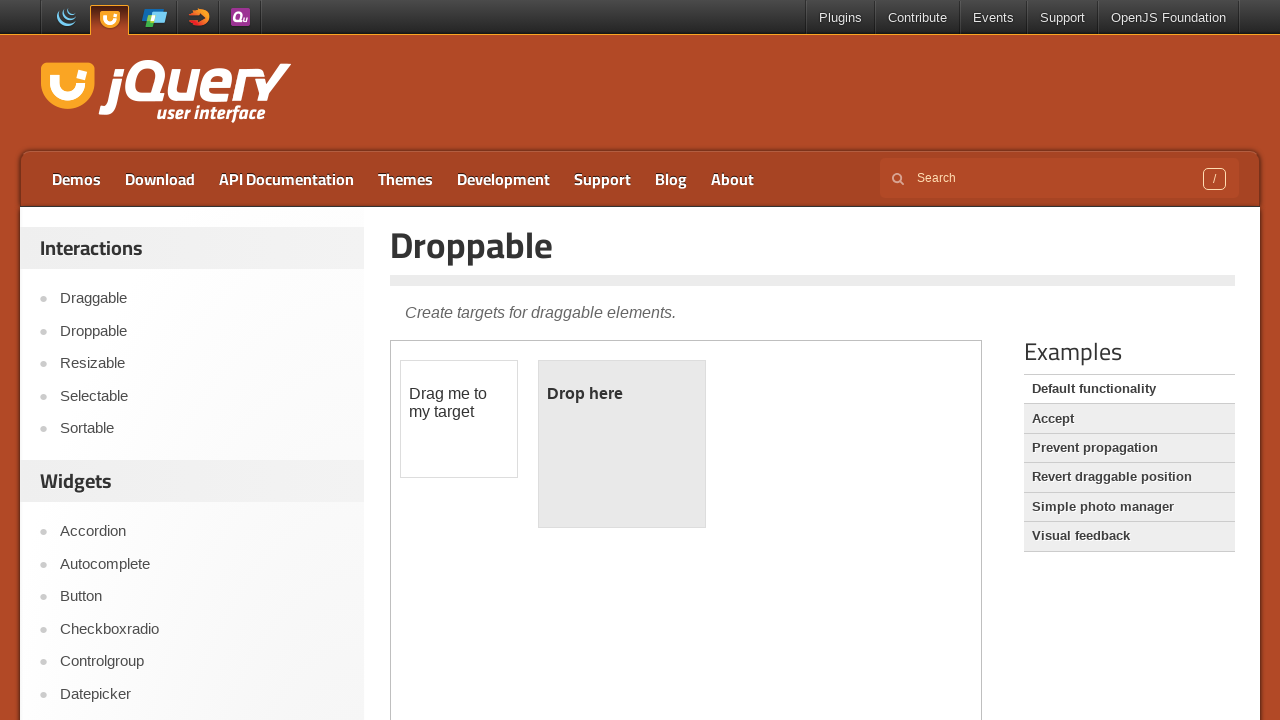

Located the first iframe containing the drag and drop demo
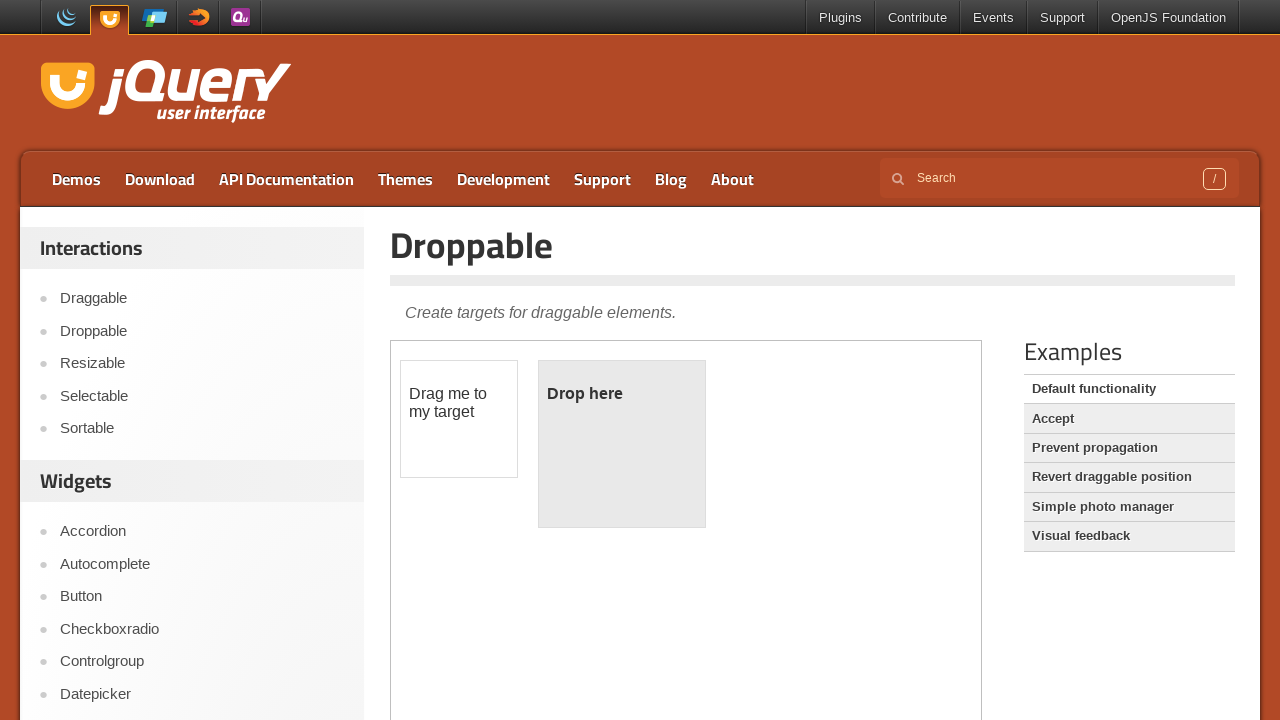

Located the draggable element with id 'draggable'
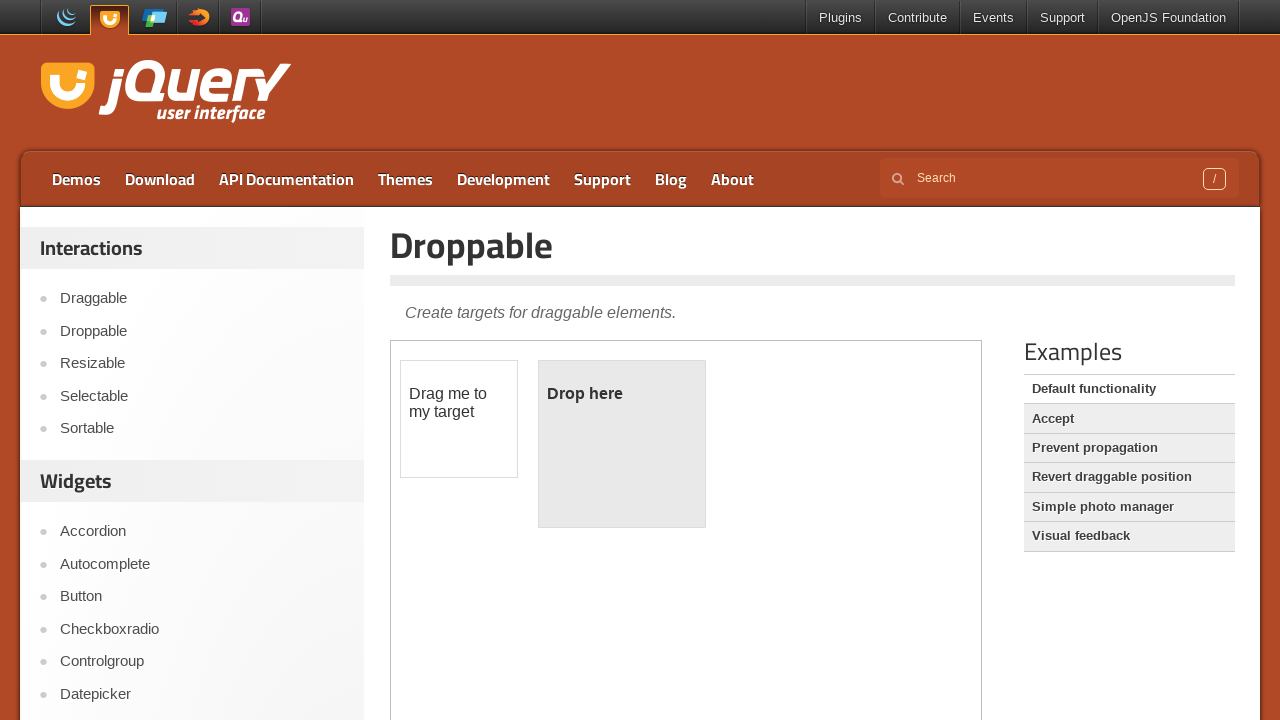

Located the droppable target element with id 'droppable'
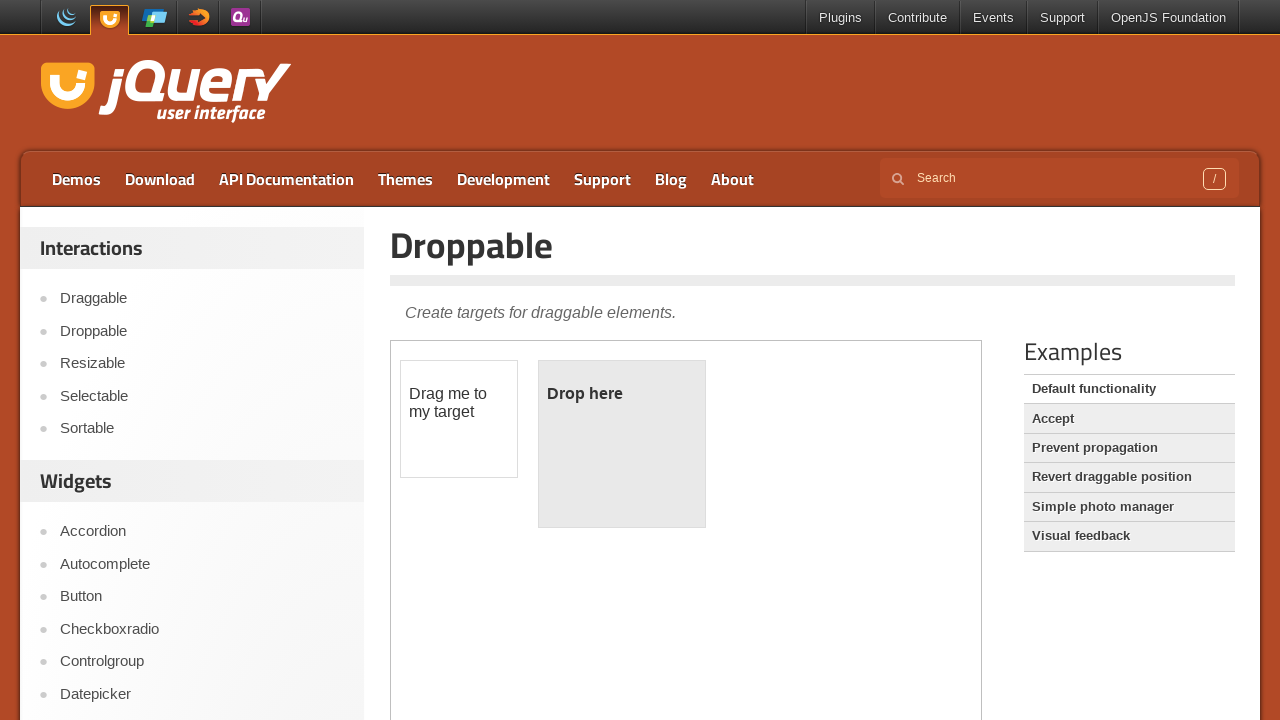

Dragged the draggable element and dropped it onto the droppable target at (622, 444)
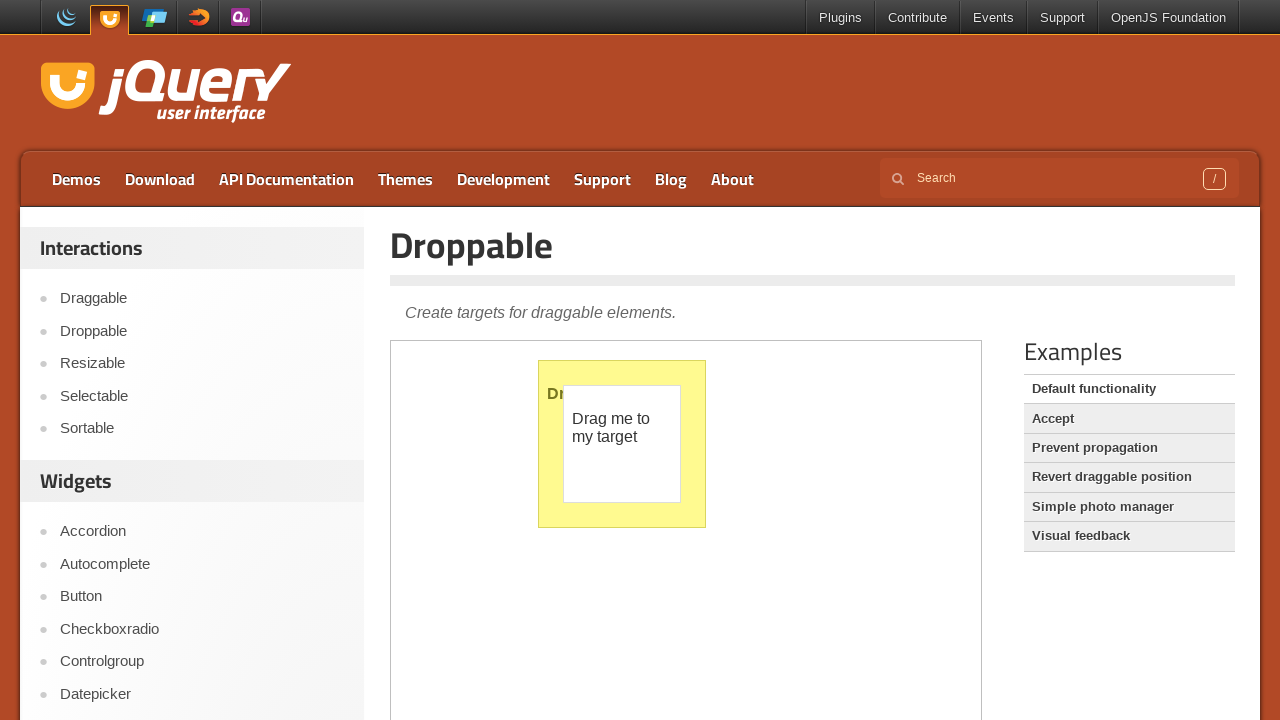

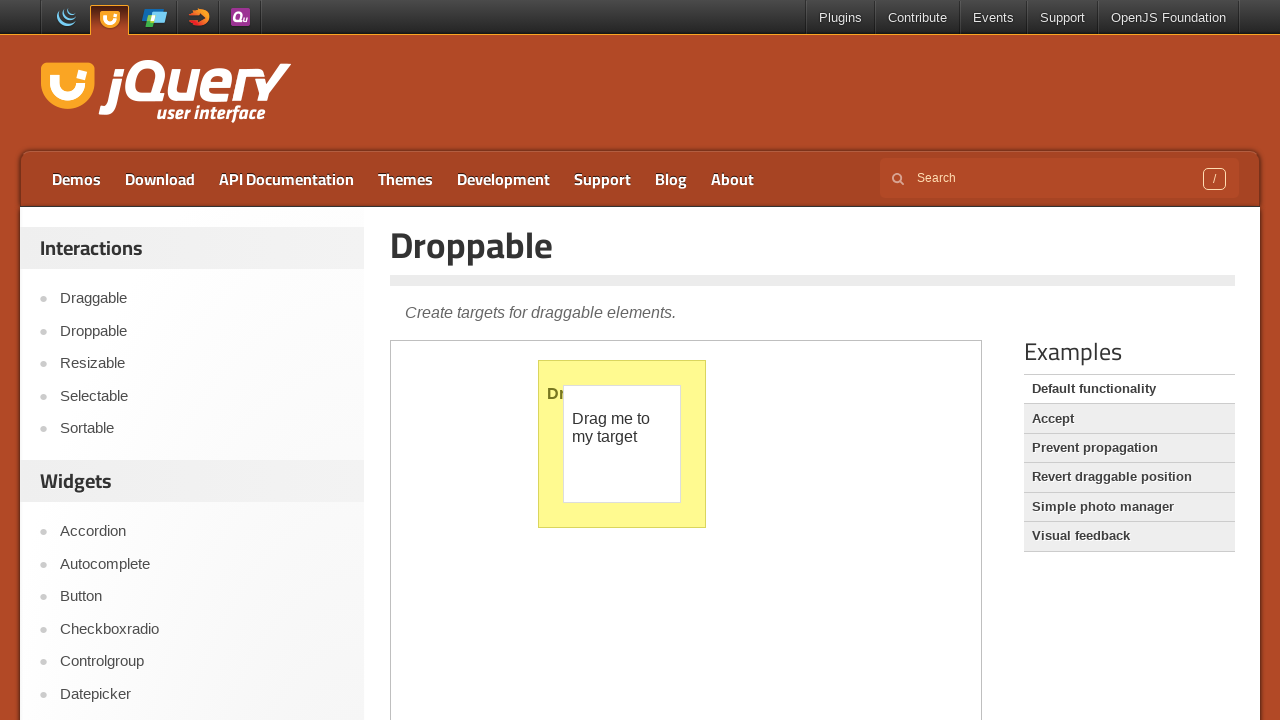